Tests a verification button interaction by clicking the verify button and checking that a success message appears.

Starting URL: http://suninjuly.github.io/wait1.html

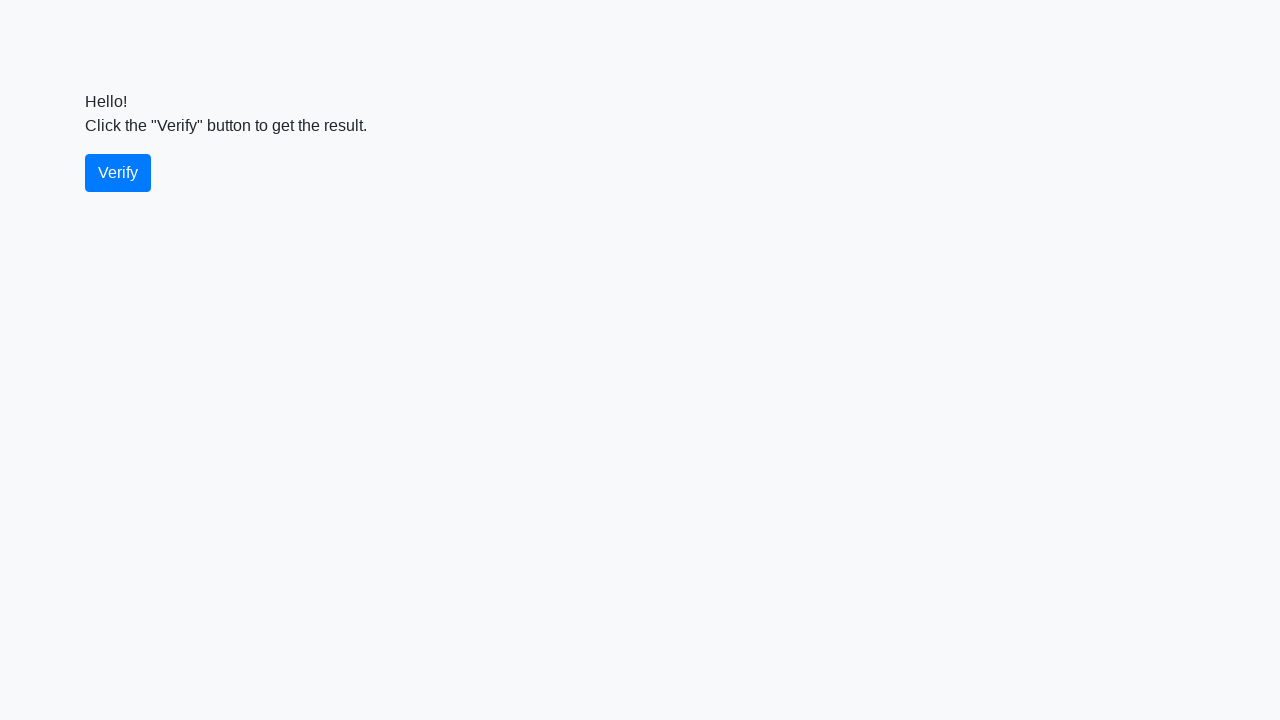

Clicked the verify button at (118, 173) on #verify
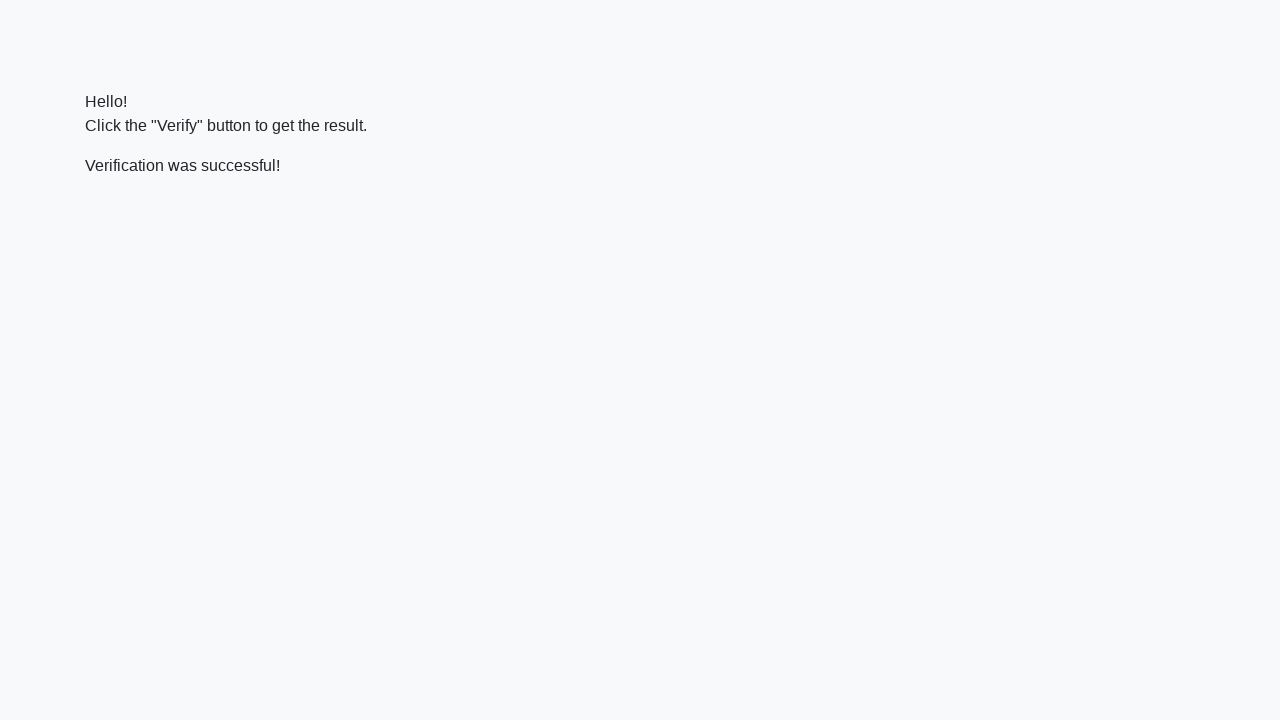

Success message appeared
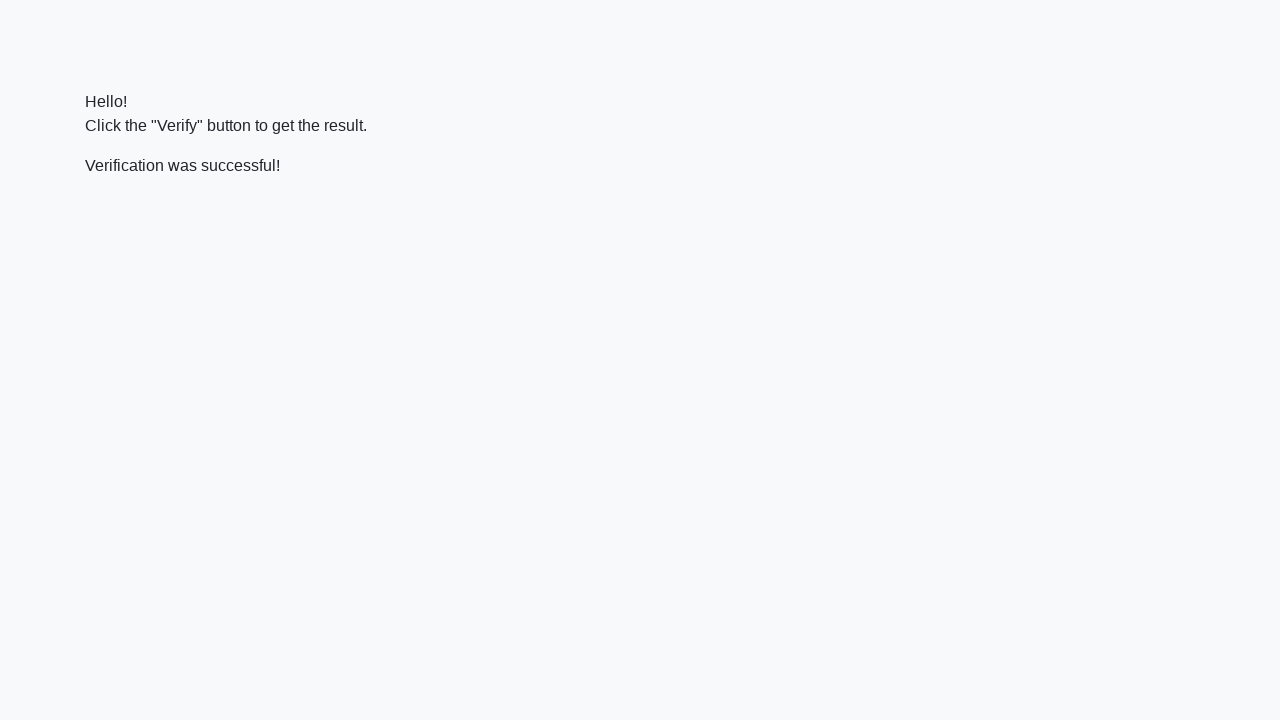

Verified 'successful' text is present in the success message
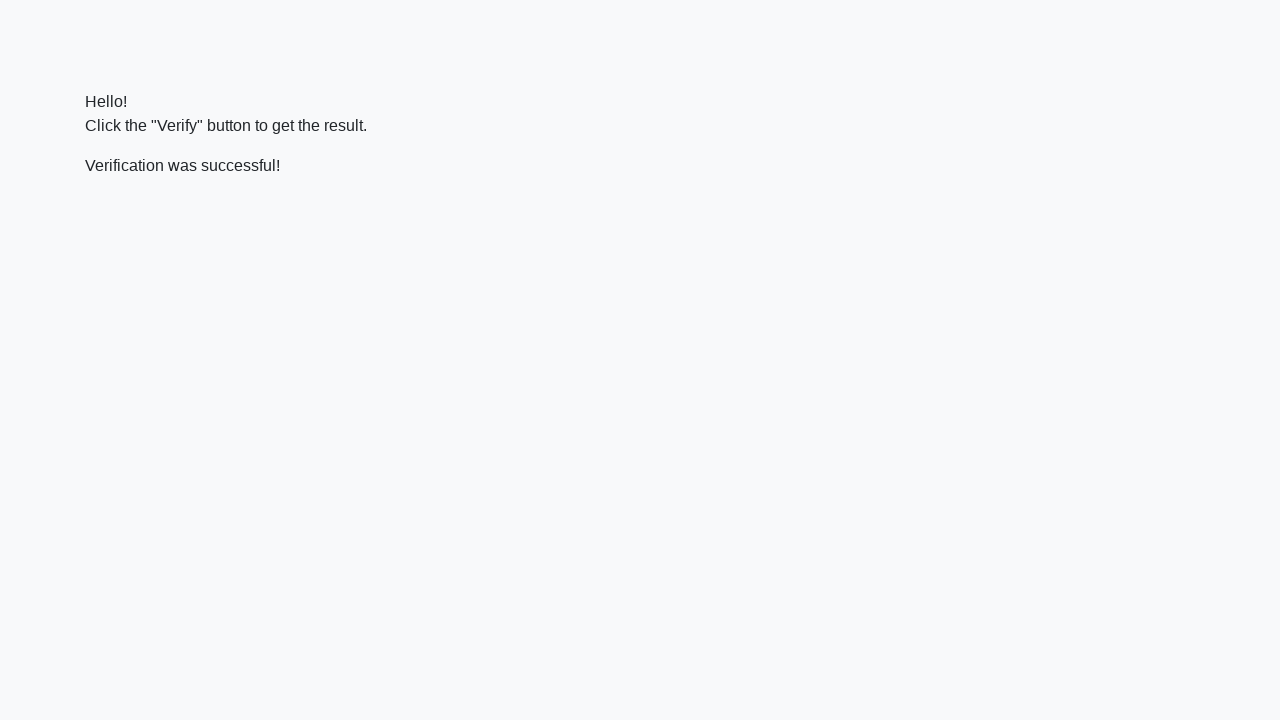

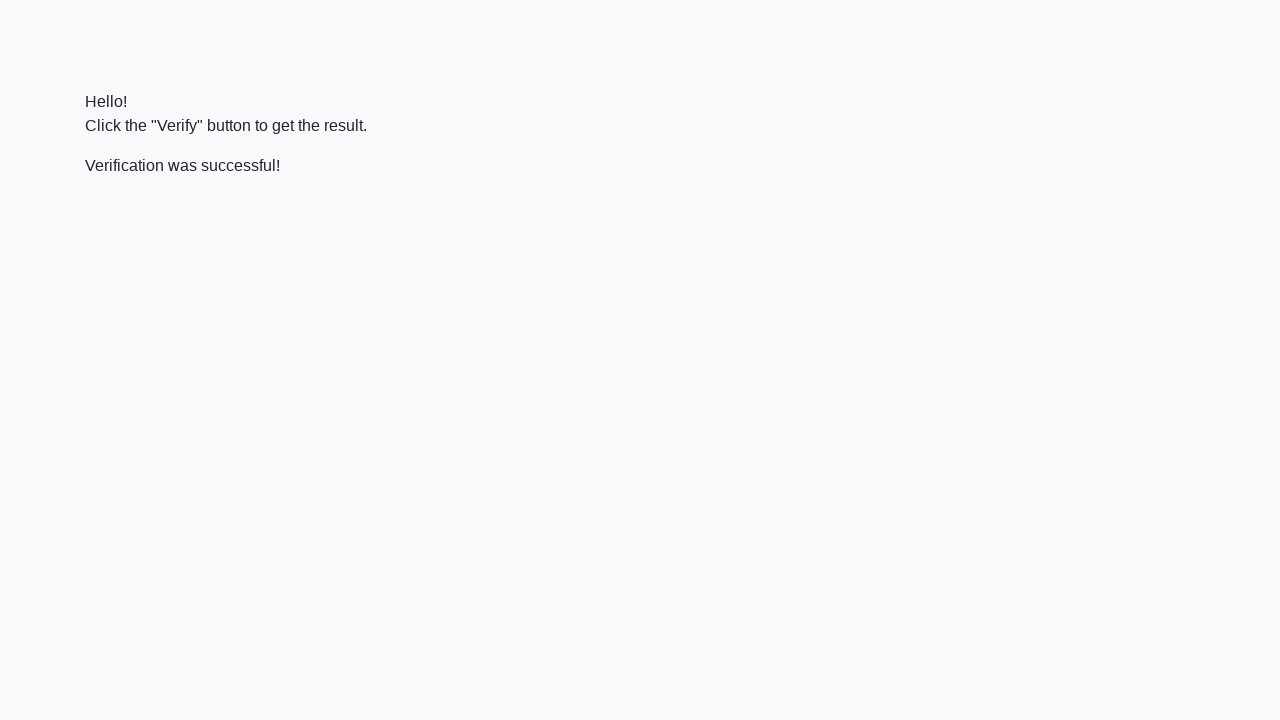